Tests dropdown selection functionality by selecting a value from a dropdown menu using the Select class

Starting URL: https://popageorgianvictor.github.io/PUBLISHED-WEBPAGES/dropdown

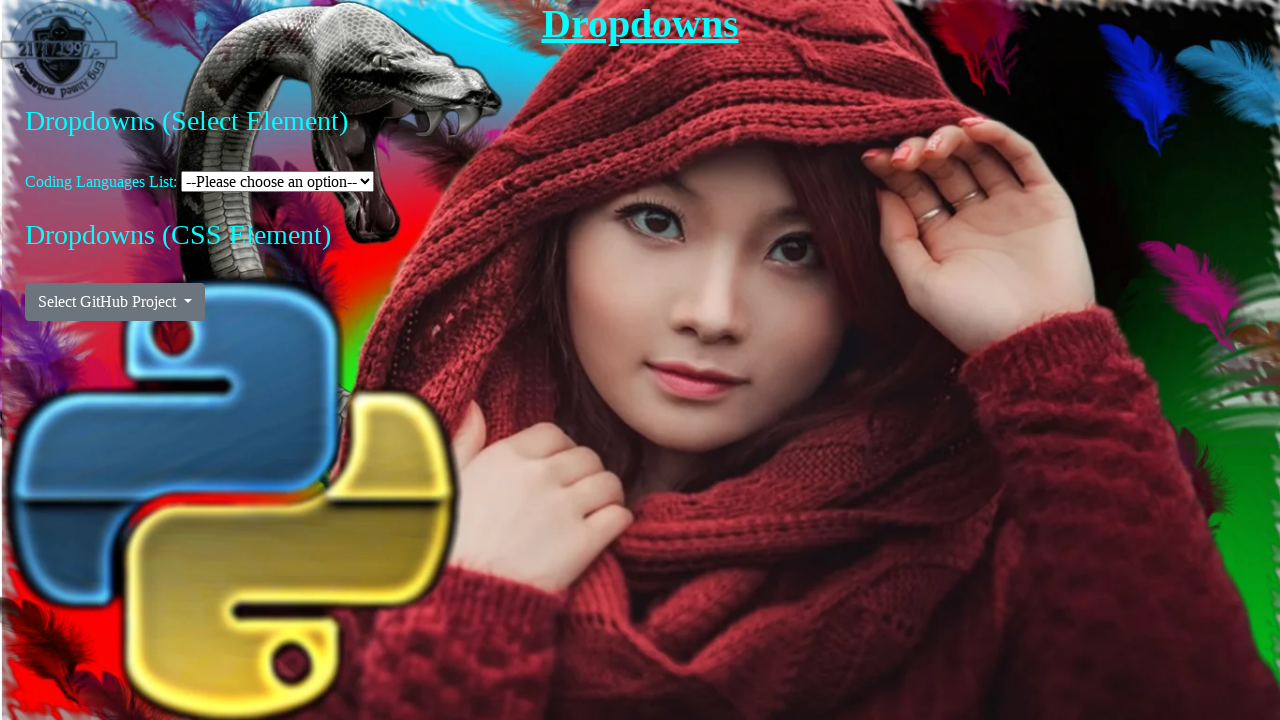

Navigated to dropdown test page
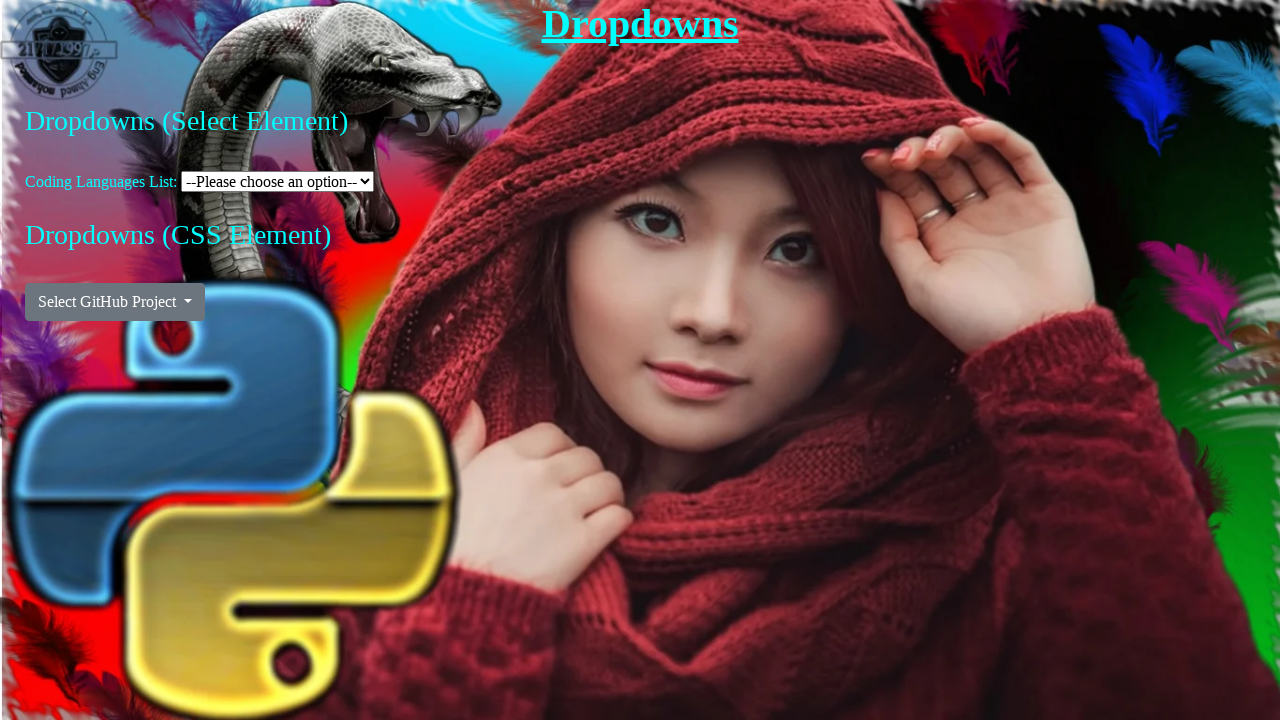

Selected 'Python' from dropdown menu using Select class on #coding-language-select
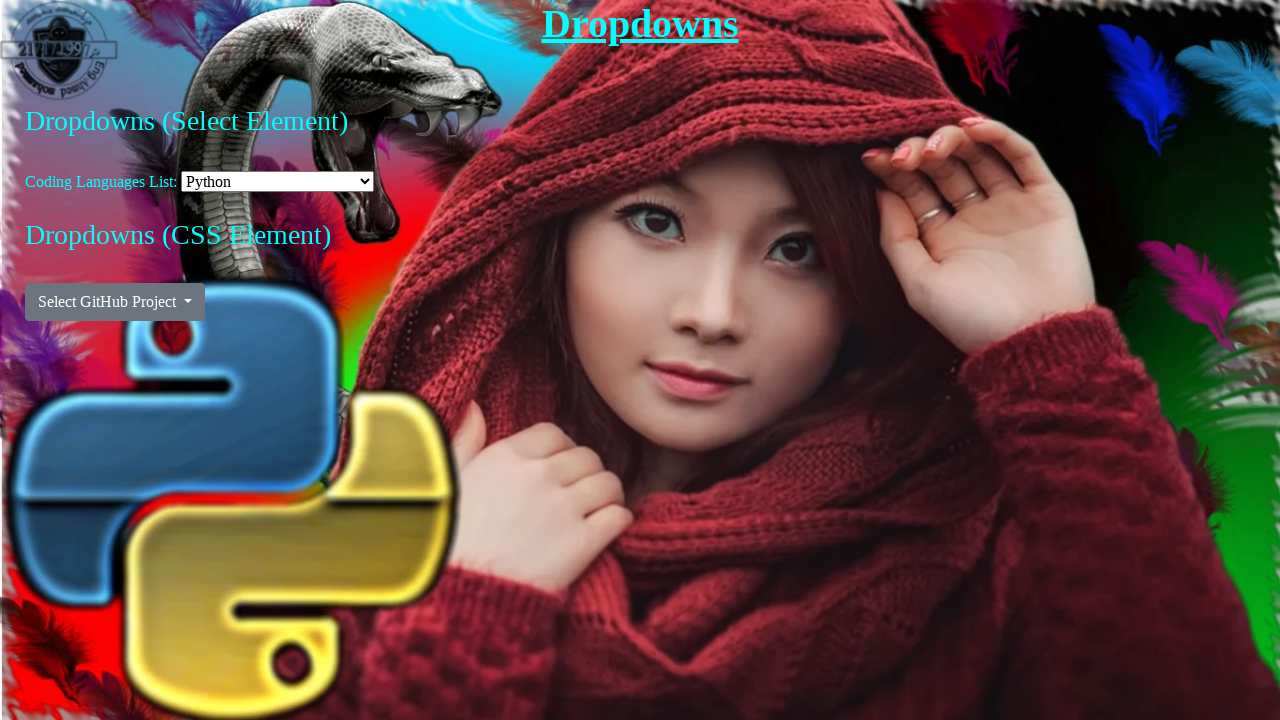

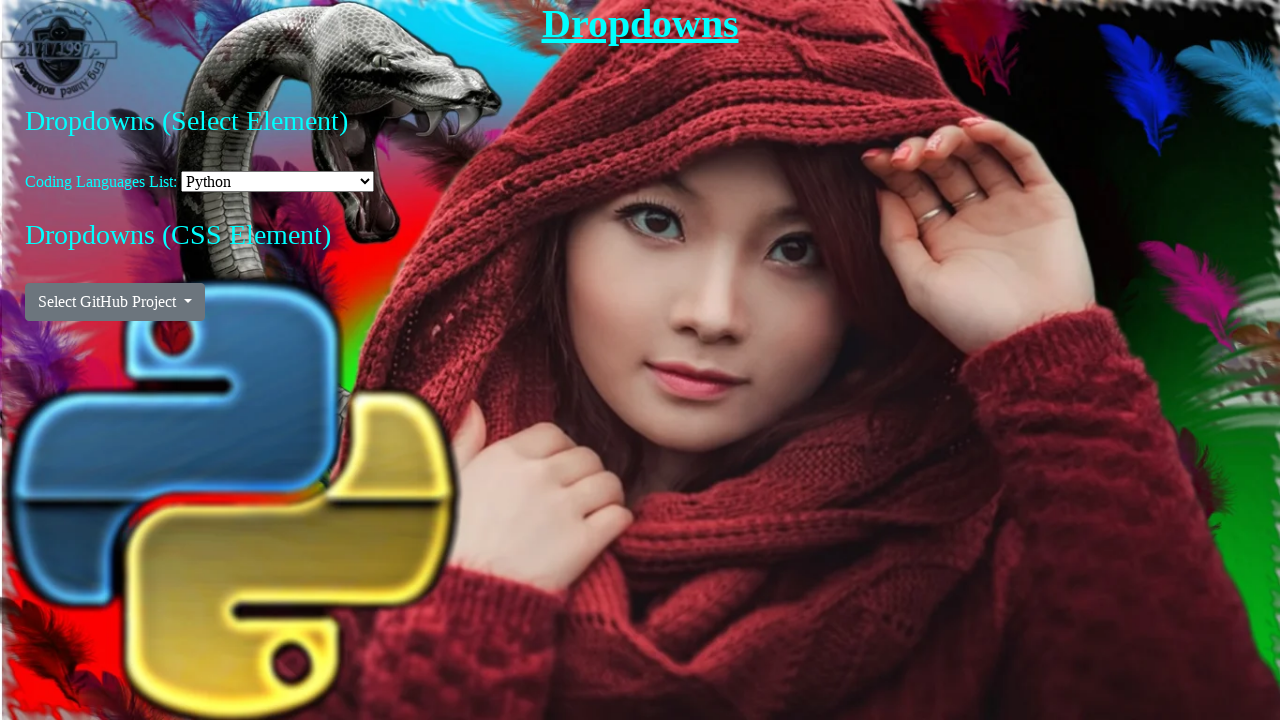